Tests that clicking the logo navigates back to the homepage from the menu page

Starting URL: https://njit-final-group-project.vercel.app/menu

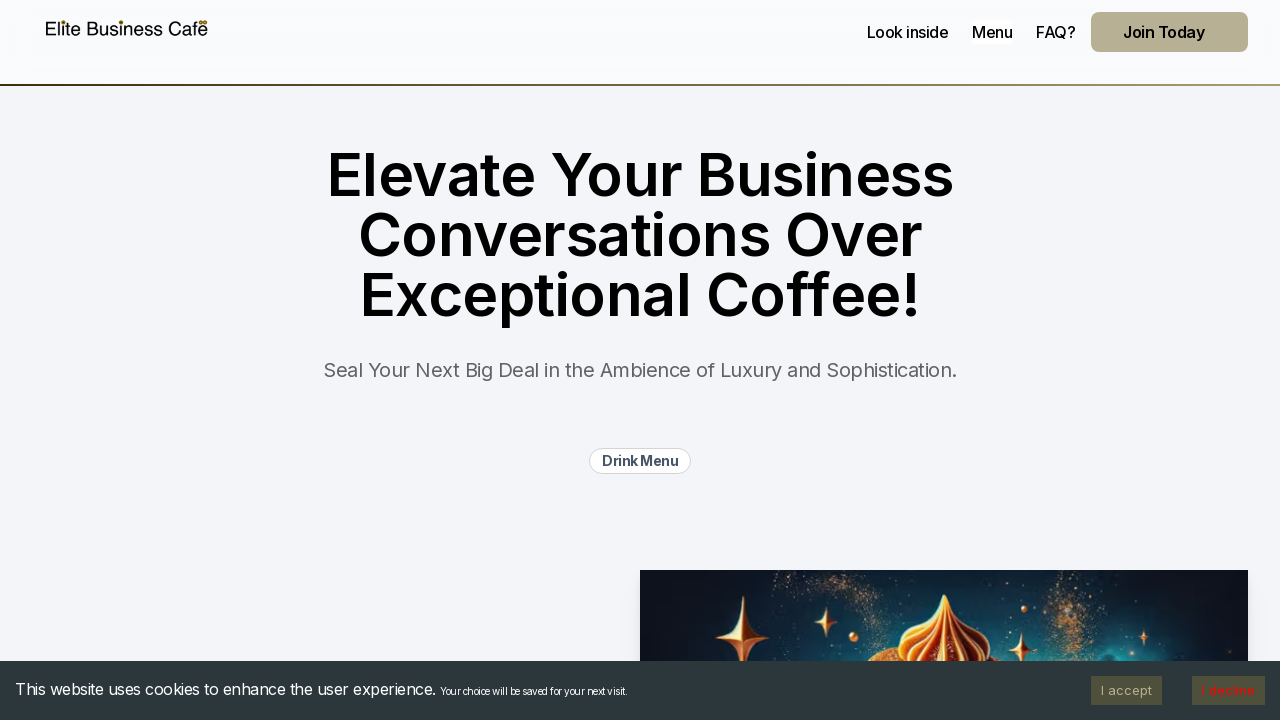

Clicked the logo at (126, 32) on img[alt="logo"]
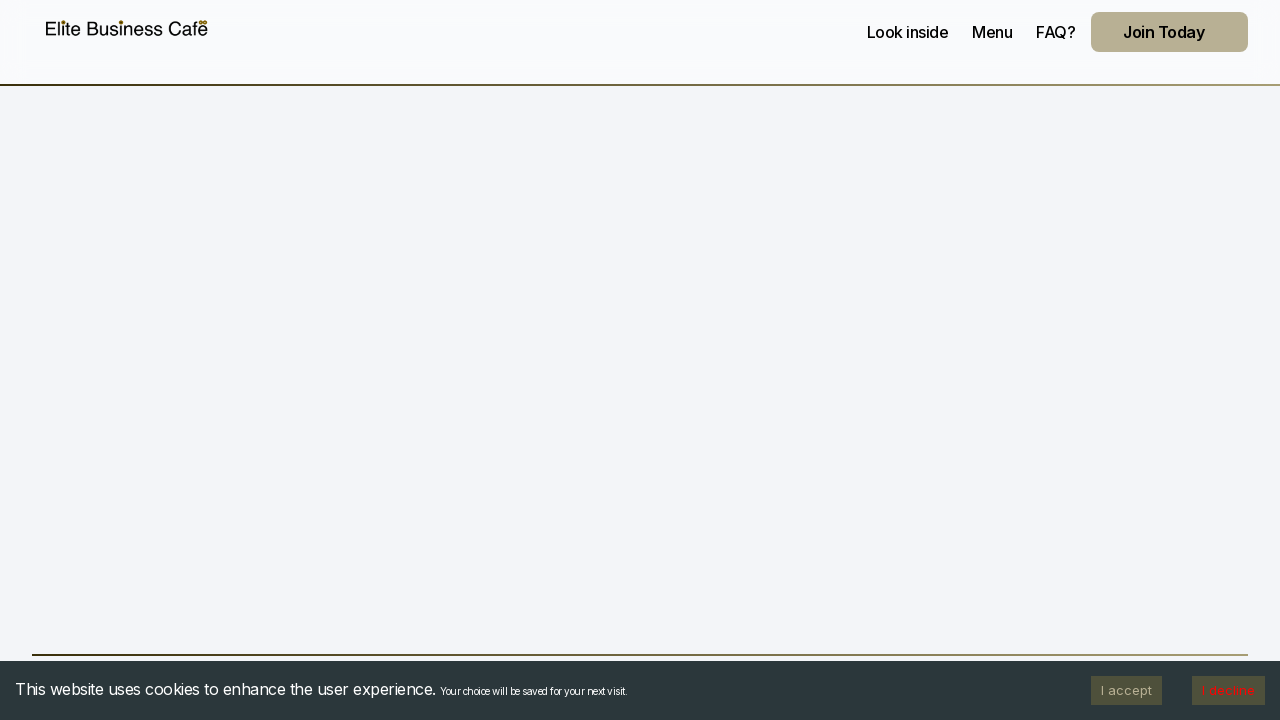

Navigated back to homepage after clicking logo
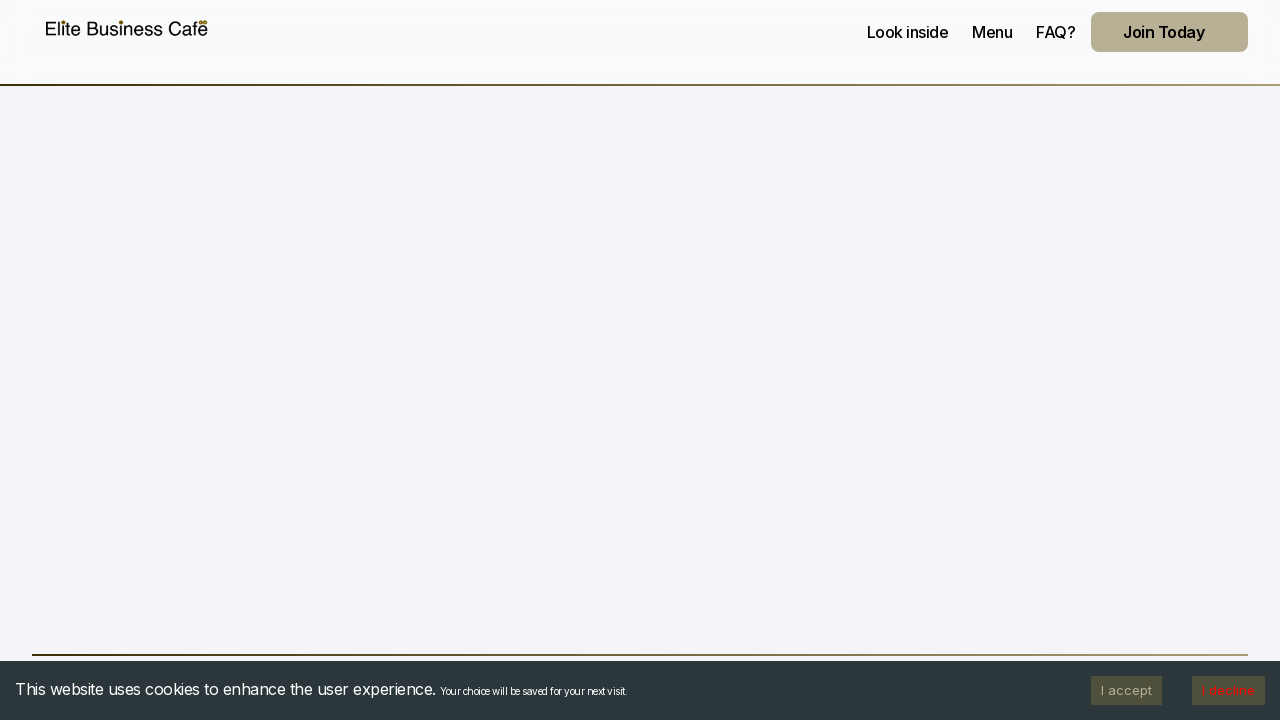

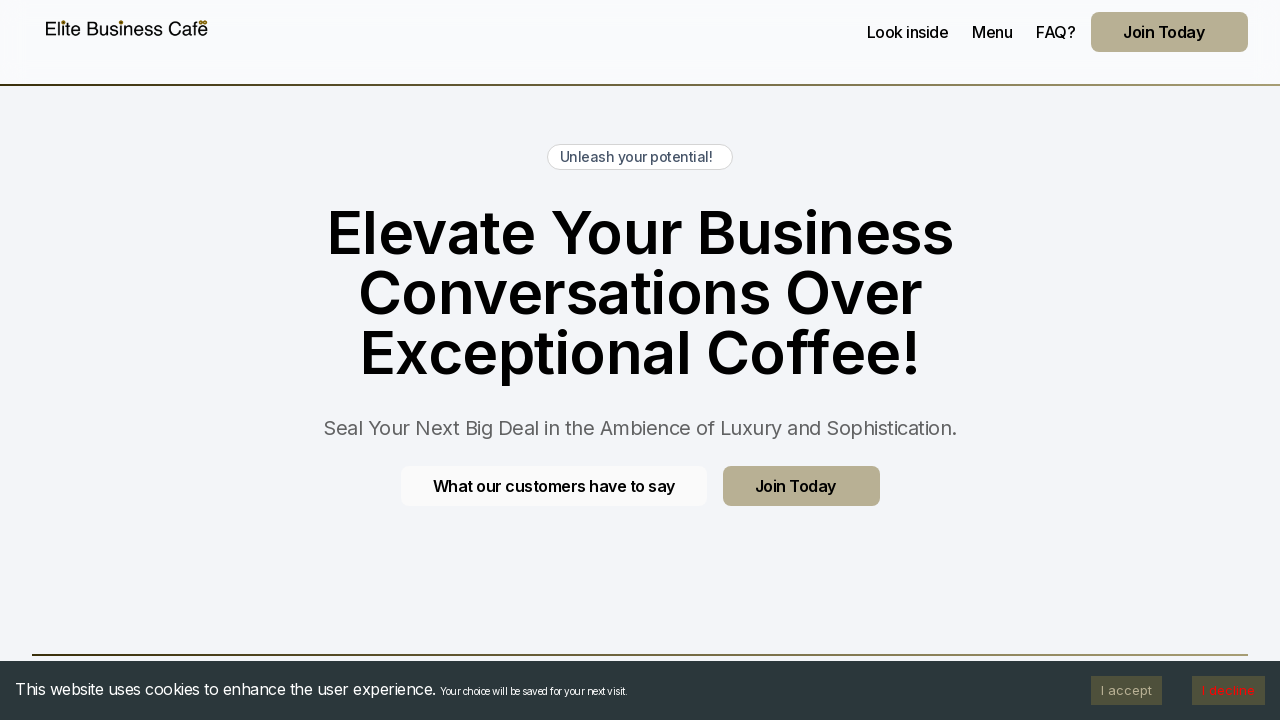